Navigates to Romania's AFIR agency portal page and verifies that the content section with links is loaded

Starting URL: https://portal.afir.info/informatii_institutionale_link-uri_utile

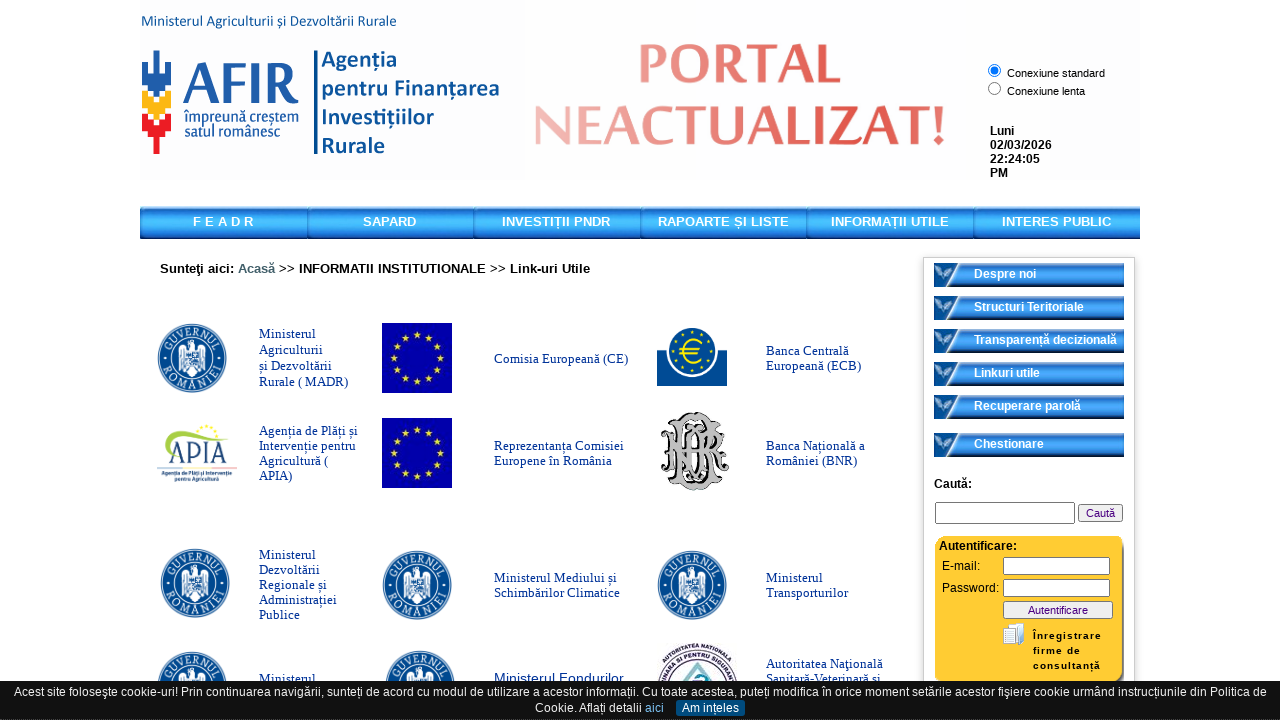

Content section with links loaded on AFIR portal page
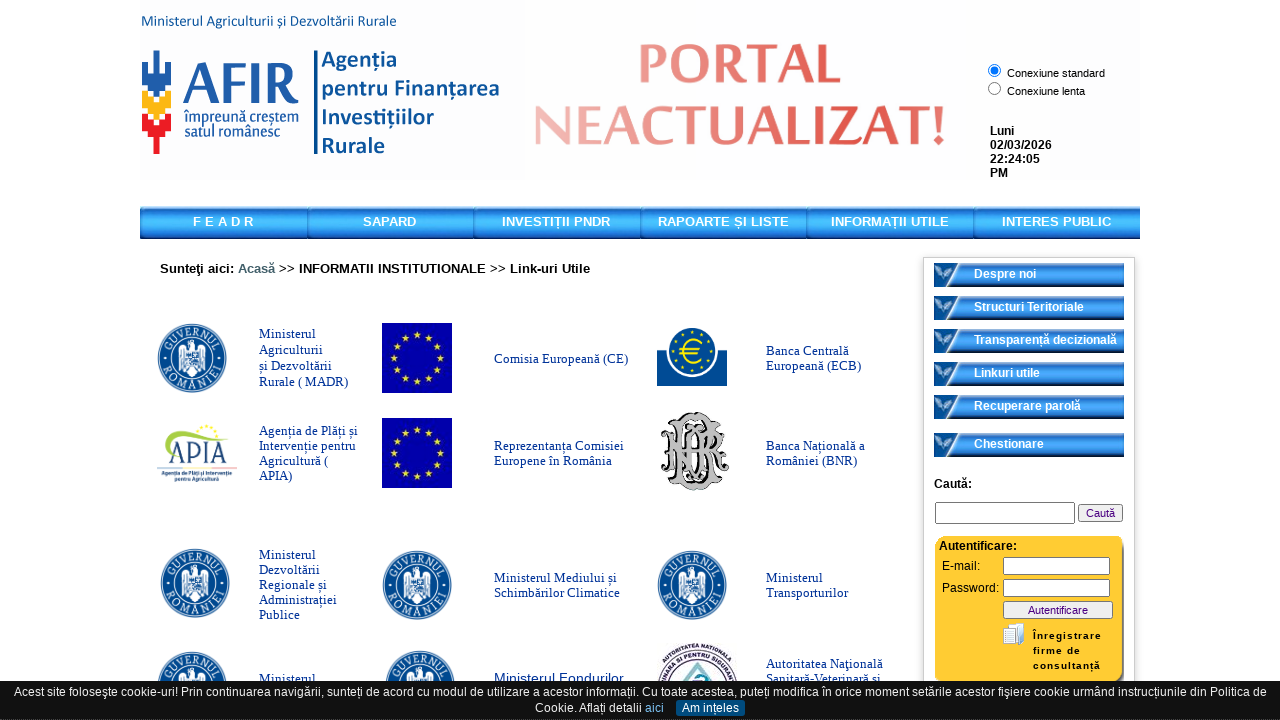

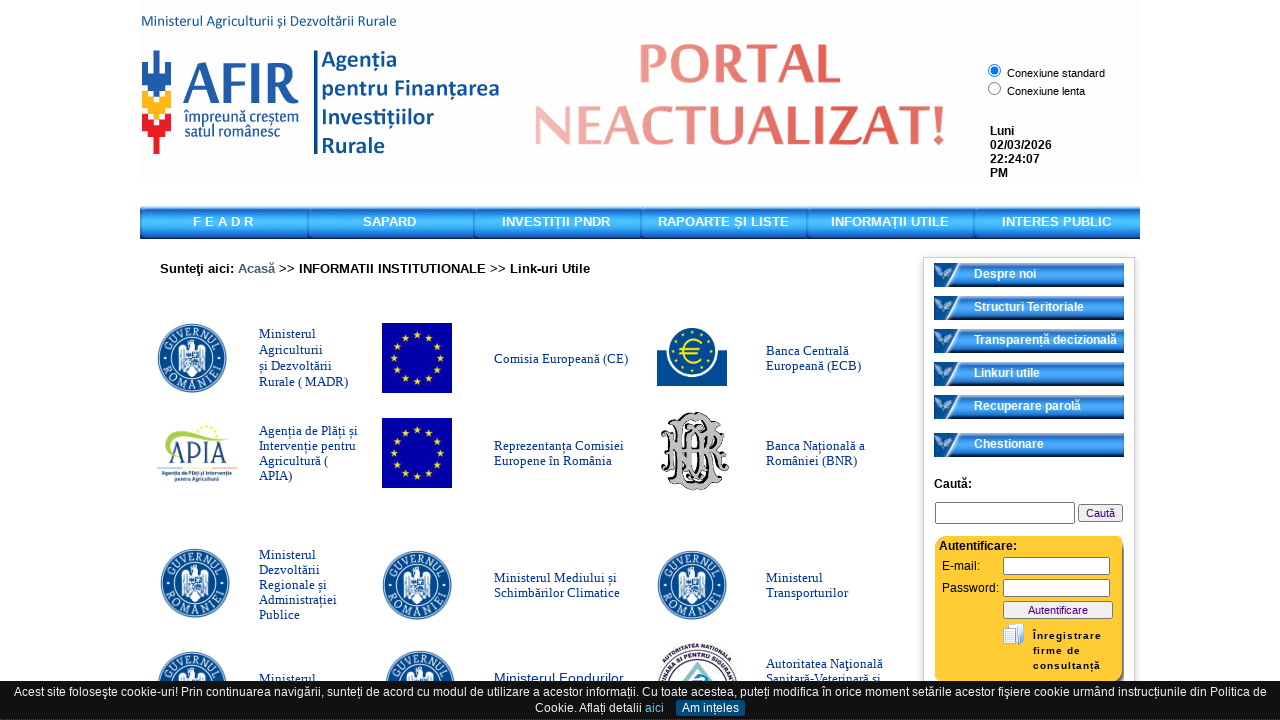